Navigates to a test automation practice page and verifies that a book table is present and contains expected structure with rows and columns.

Starting URL: https://testautomationpractice.blogspot.com/

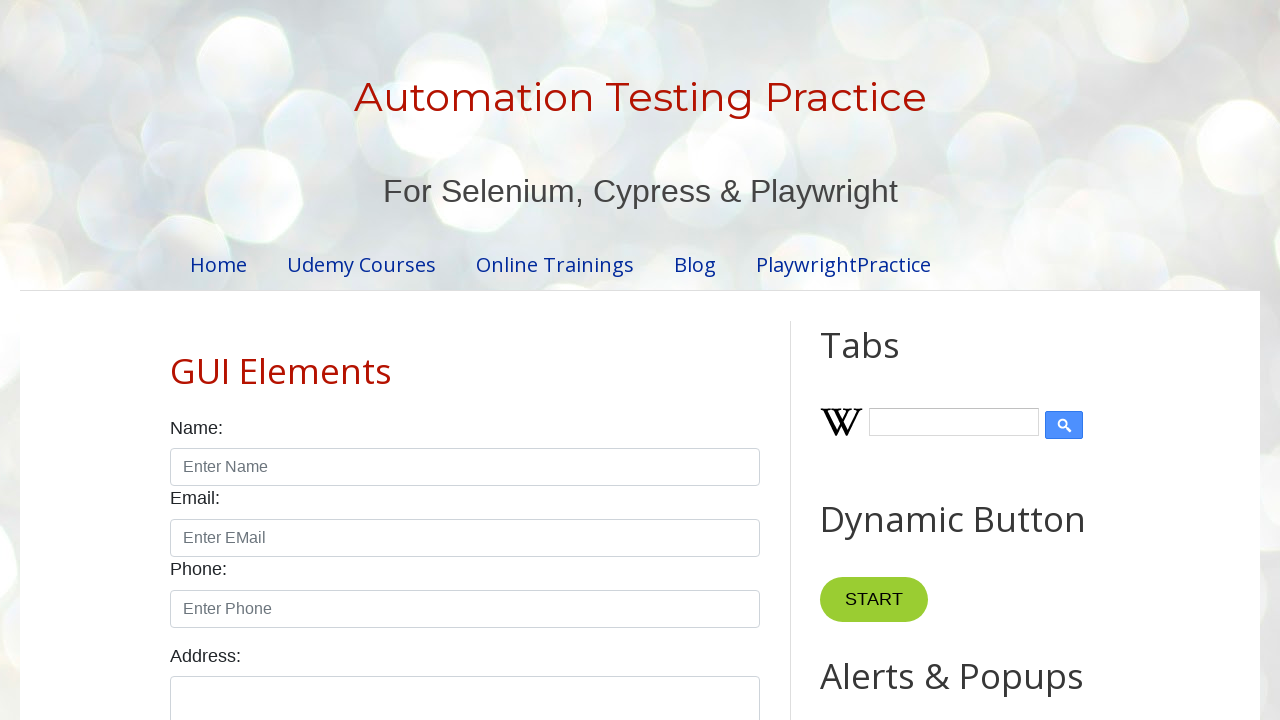

Navigated to test automation practice page
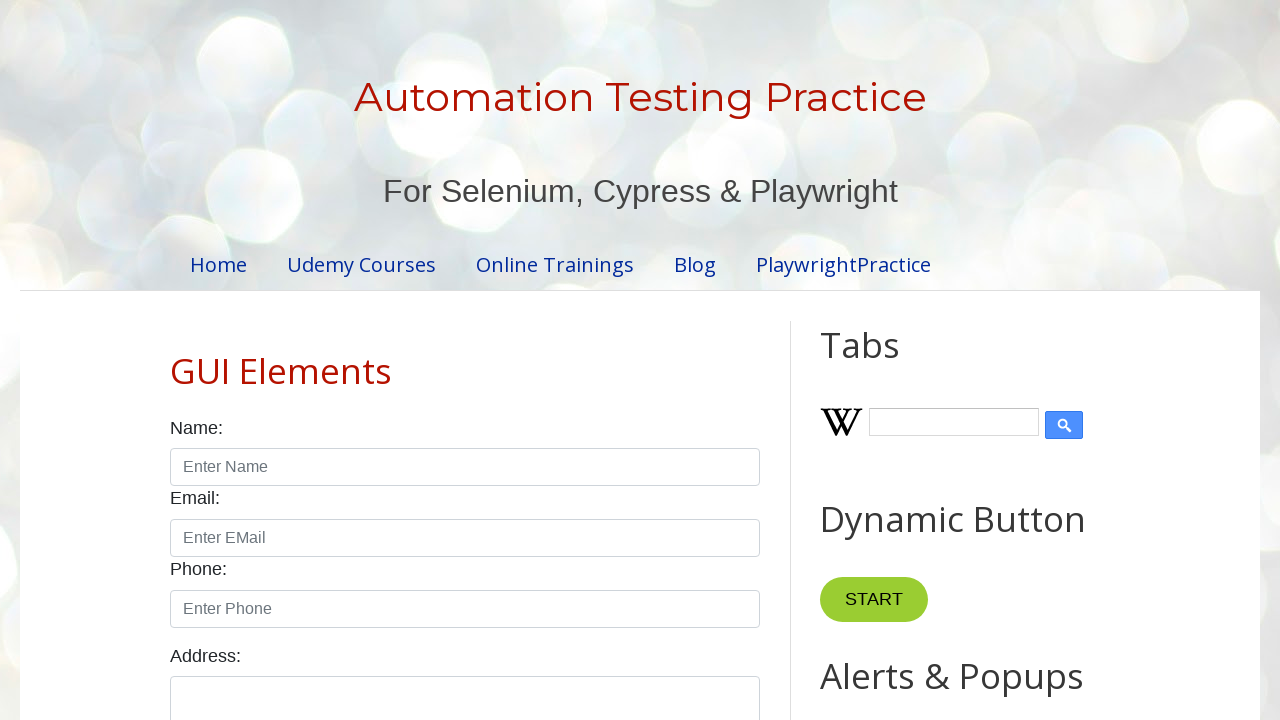

Book table became visible
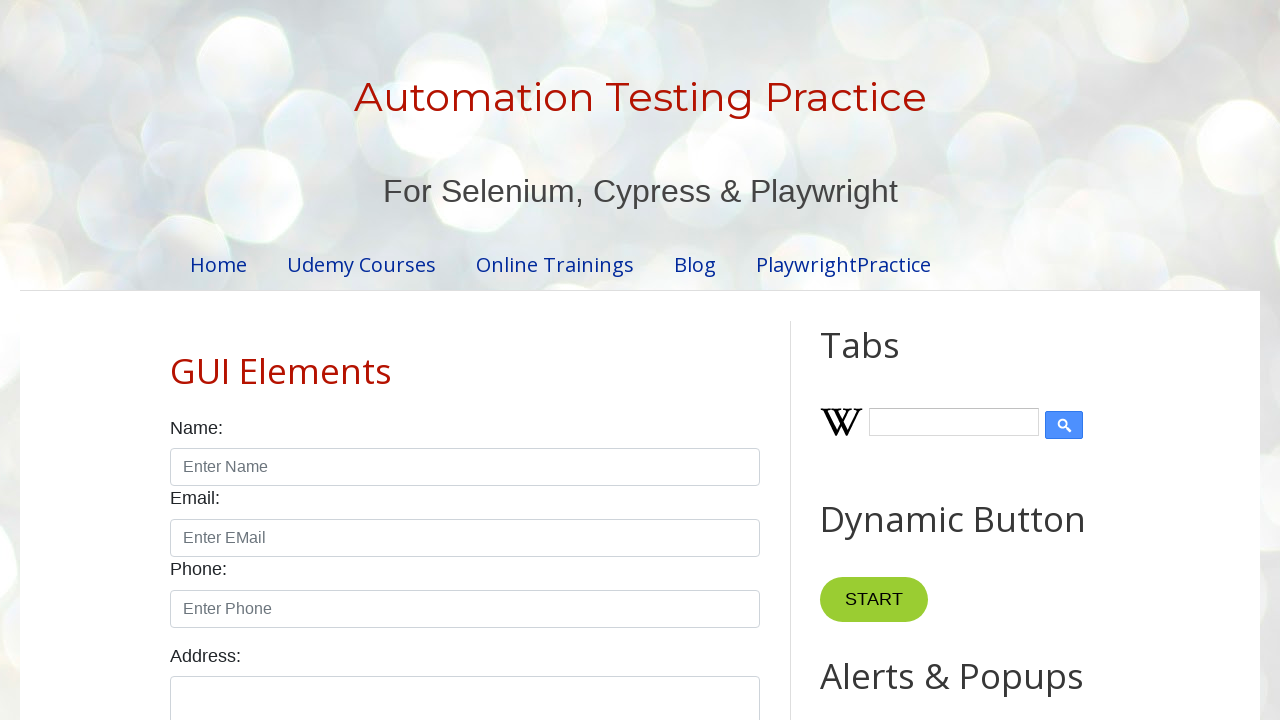

Verified table rows are present including header
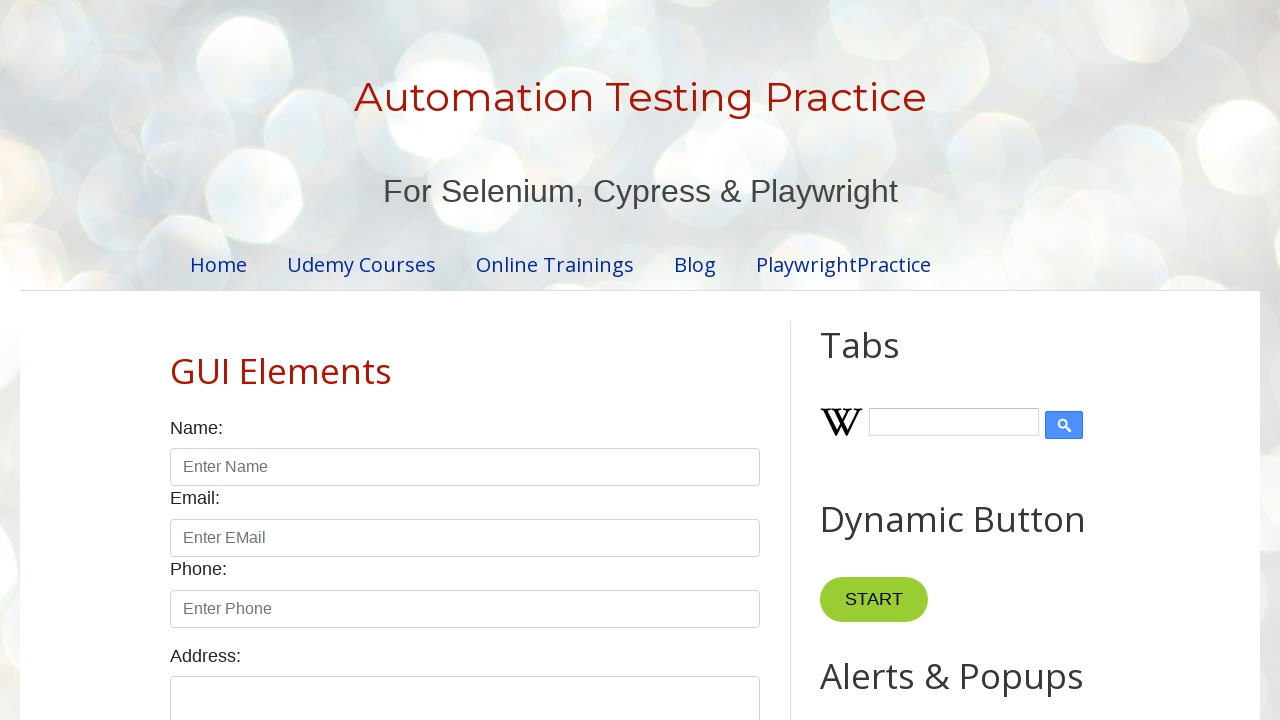

Verified table column headers are present
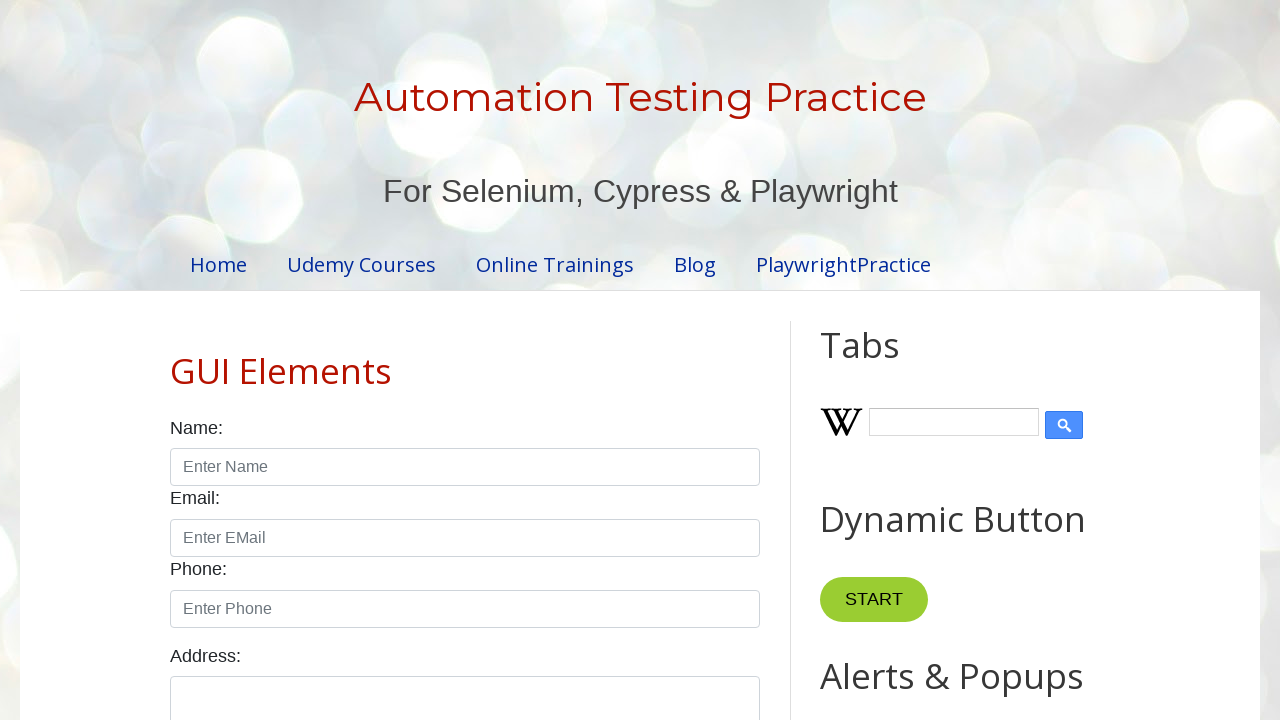

Verified specific cell at row 7, column 3 is accessible
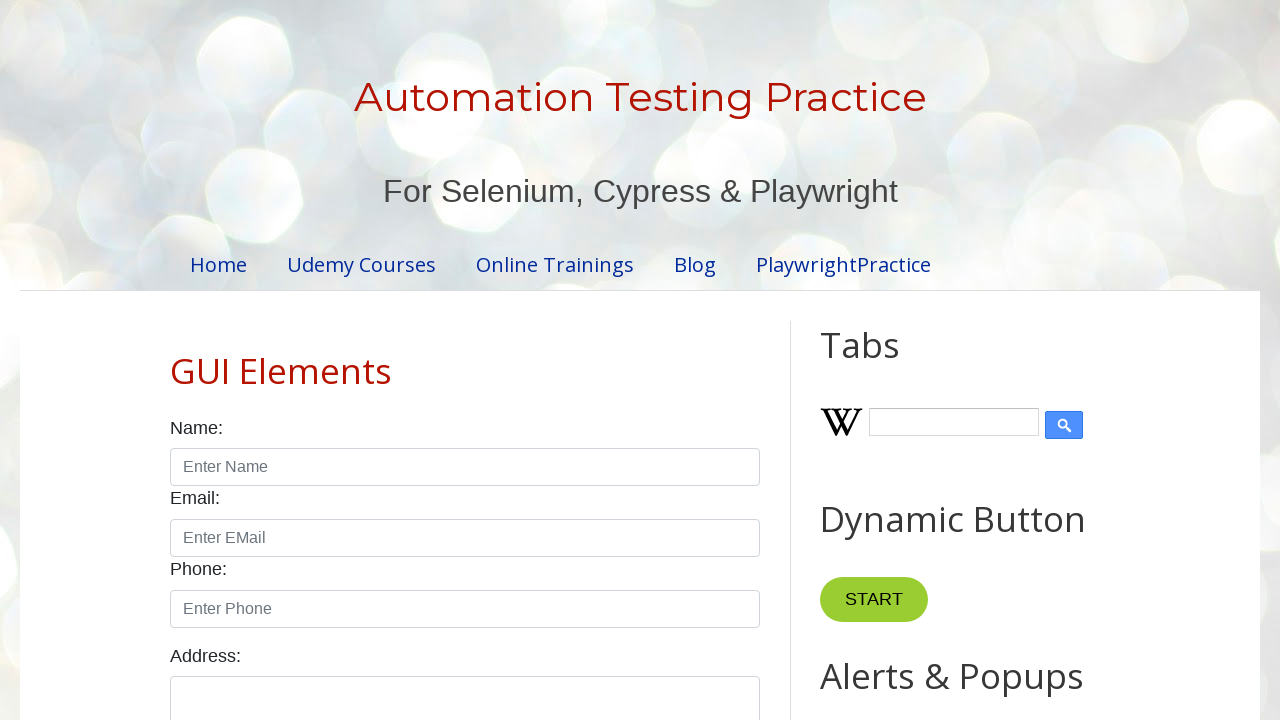

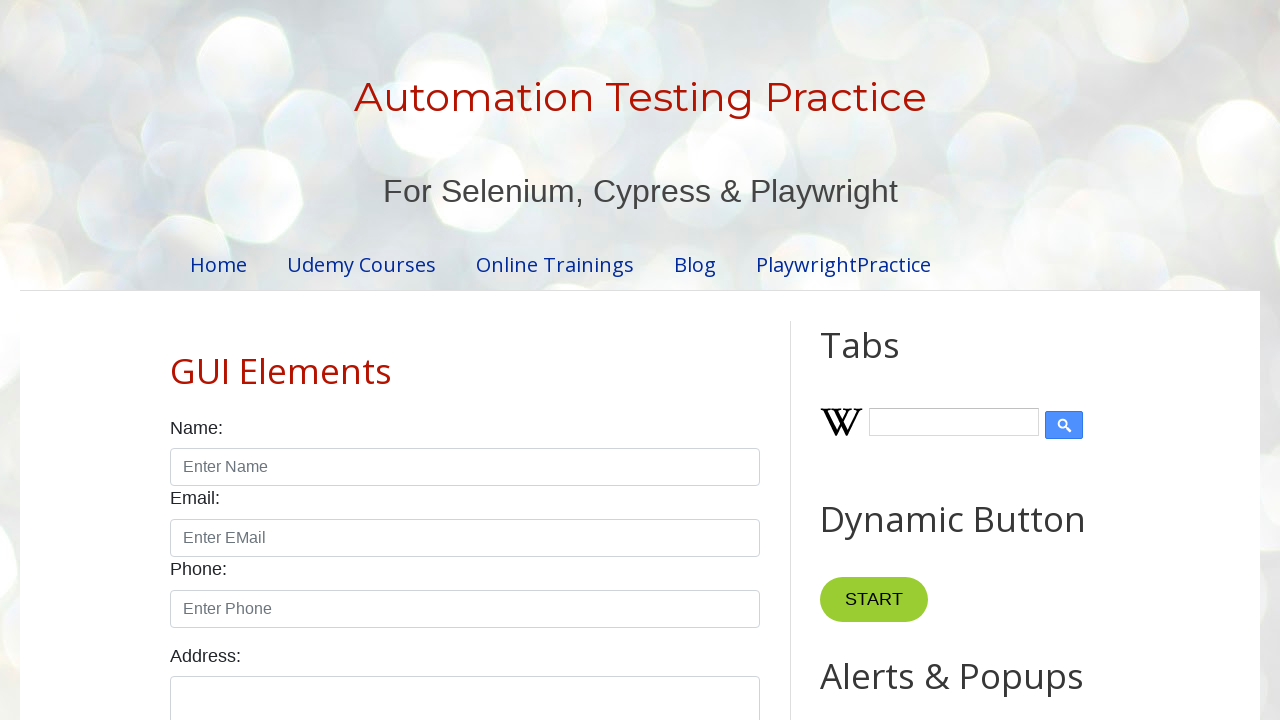